Tests navigation to the Project cargo services page through the Services menu

Starting URL: https://release.searates.dev/

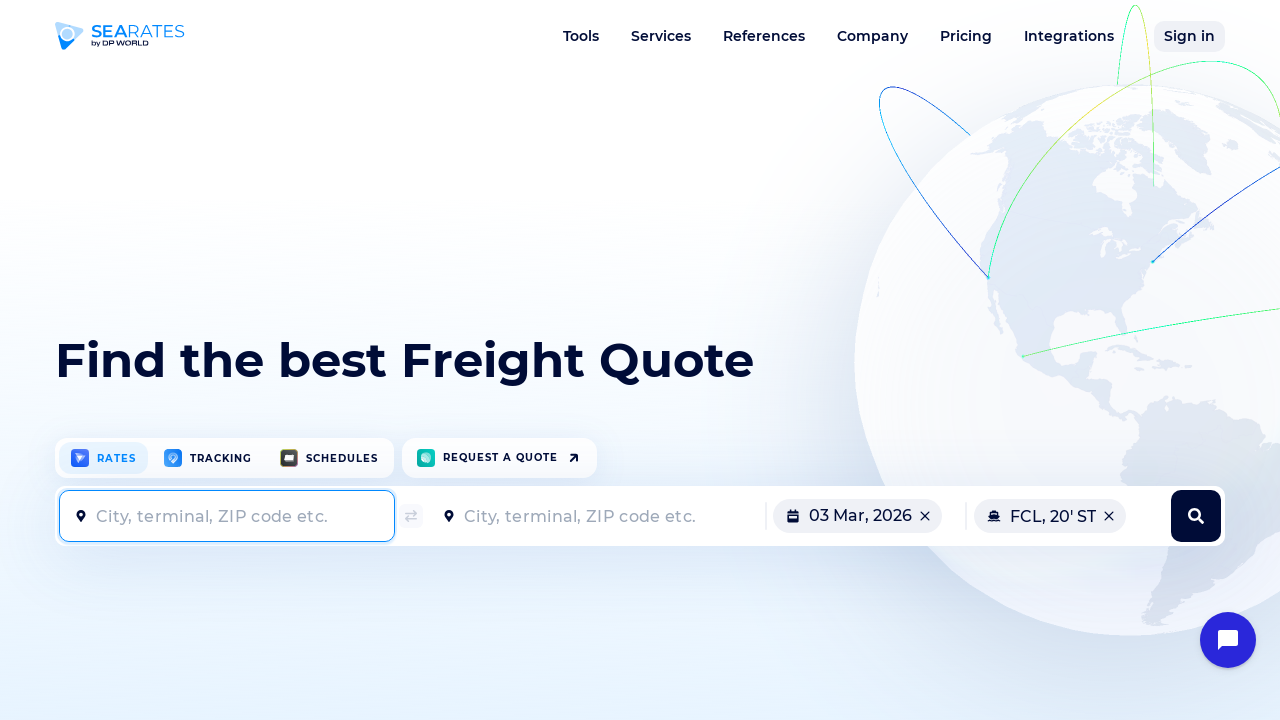

Hovered over Services menu at (661, 36) on a[data-dropdown="services"]
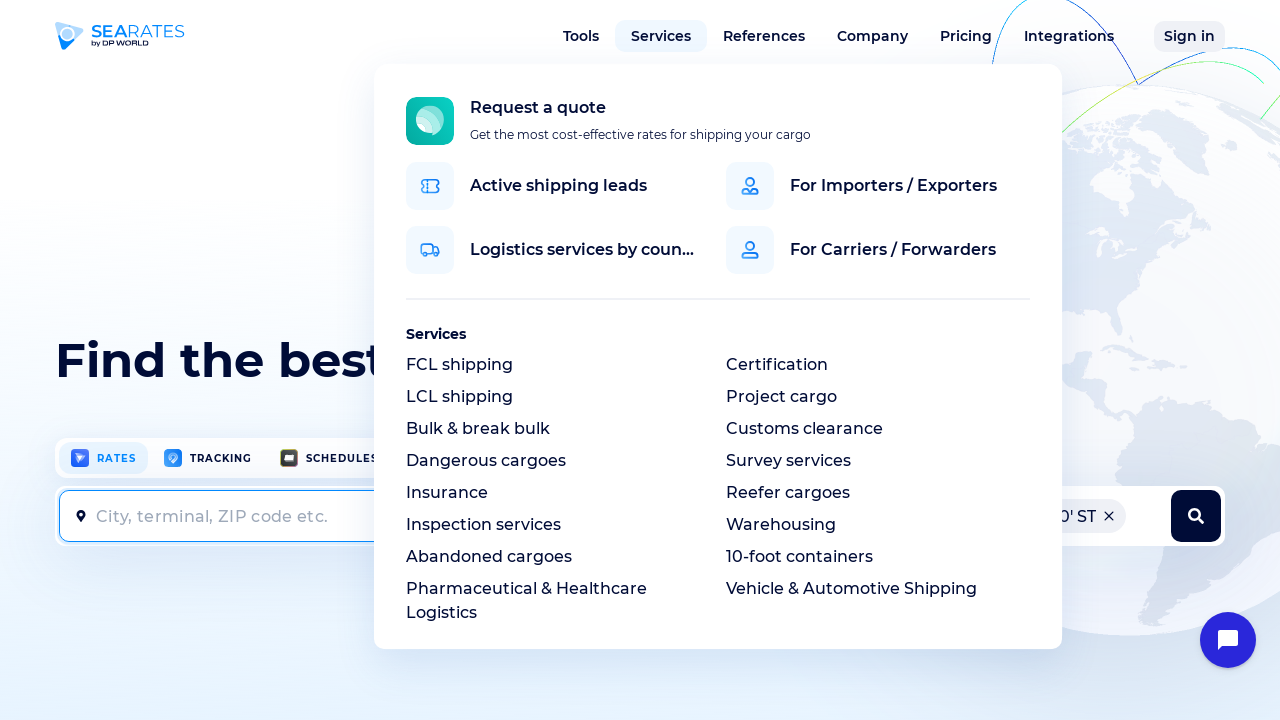

Clicked on Project cargo option from Services menu at (782, 397) on xpath=//div[@class="dropMenu__content drop-services__content js-drop-content"]//
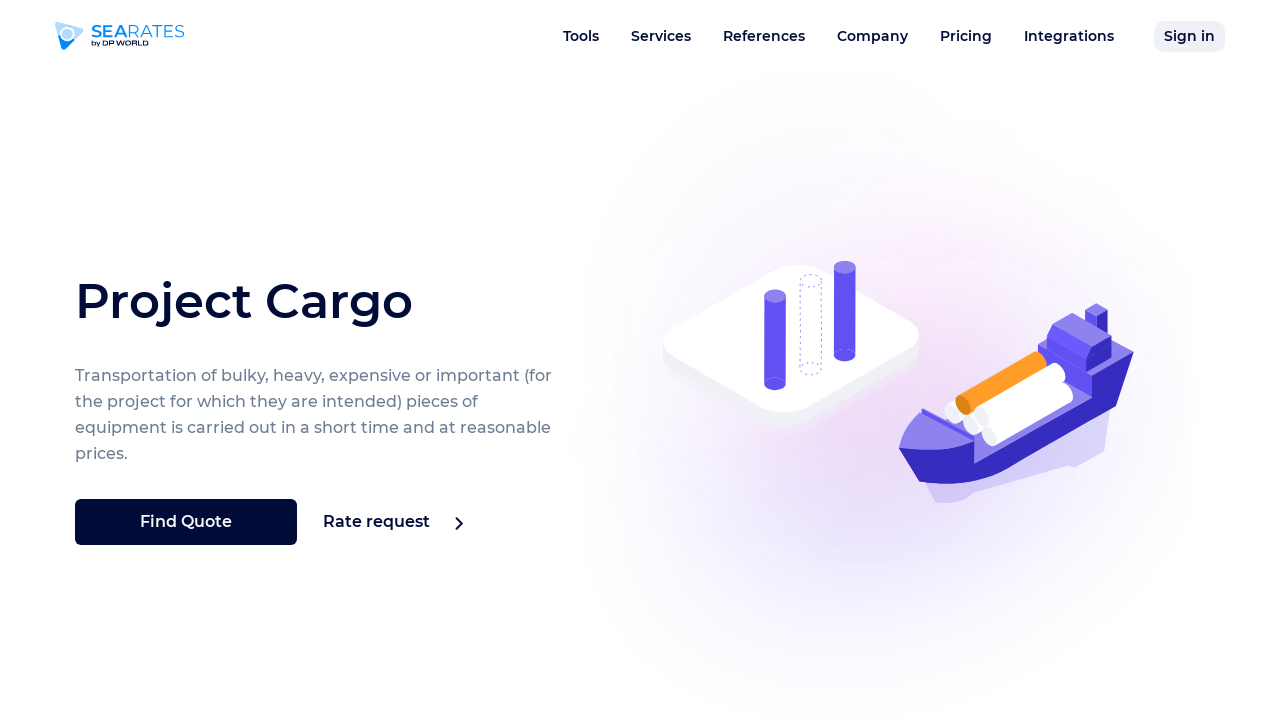

Project cargo services page loaded successfully
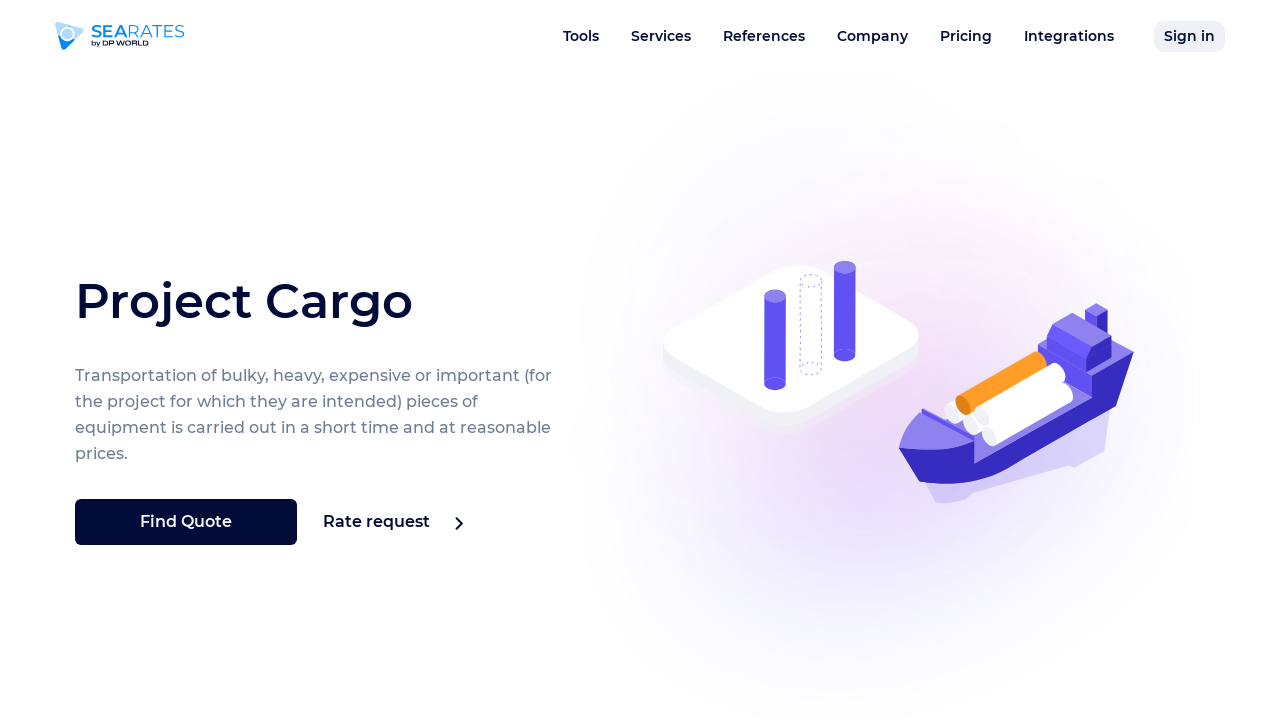

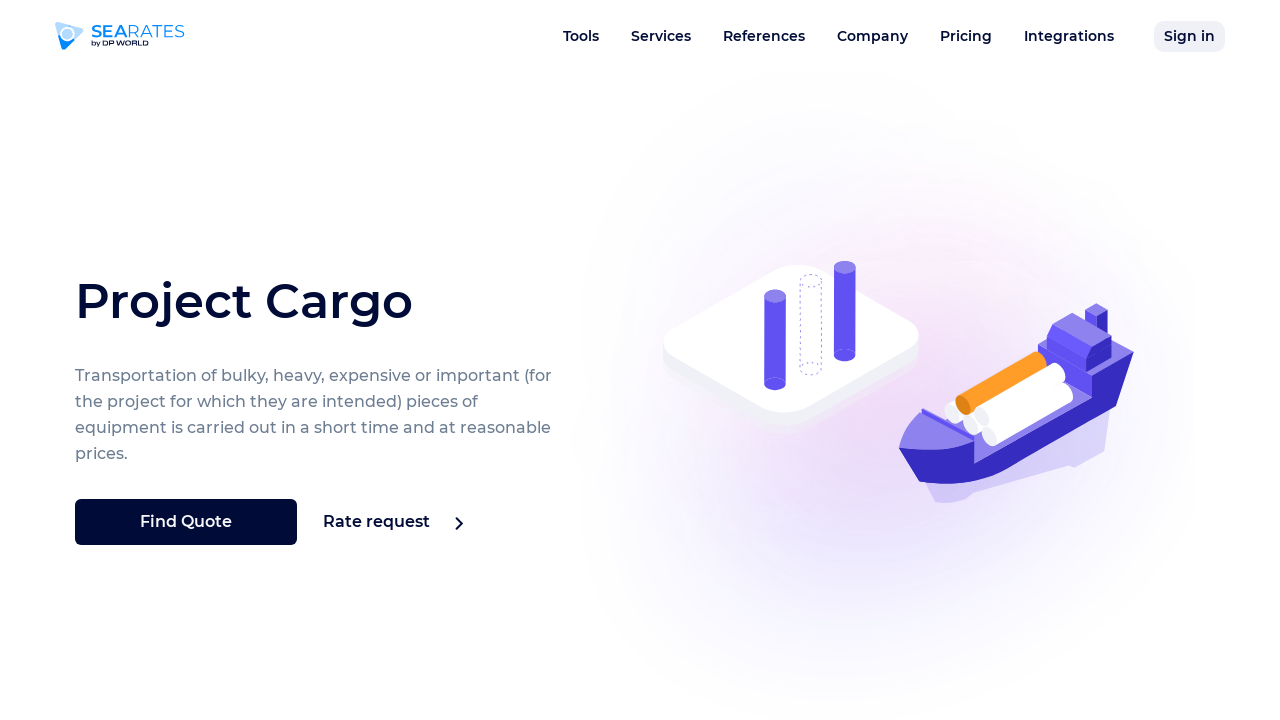